Tests a registration form by filling in first name, last name, and email fields, then submitting the form and verifying the success message

Starting URL: https://suninjuly.github.io/registration1.html

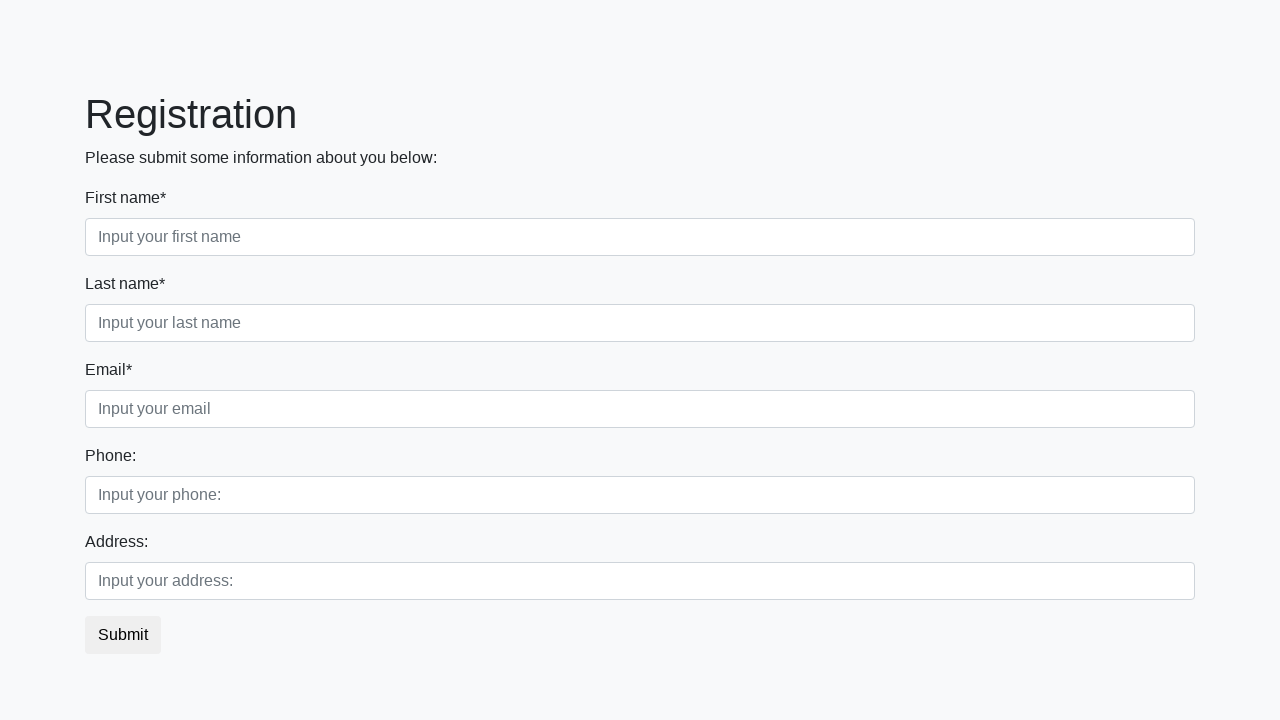

Filled first name field with 'Kamilla' on .first
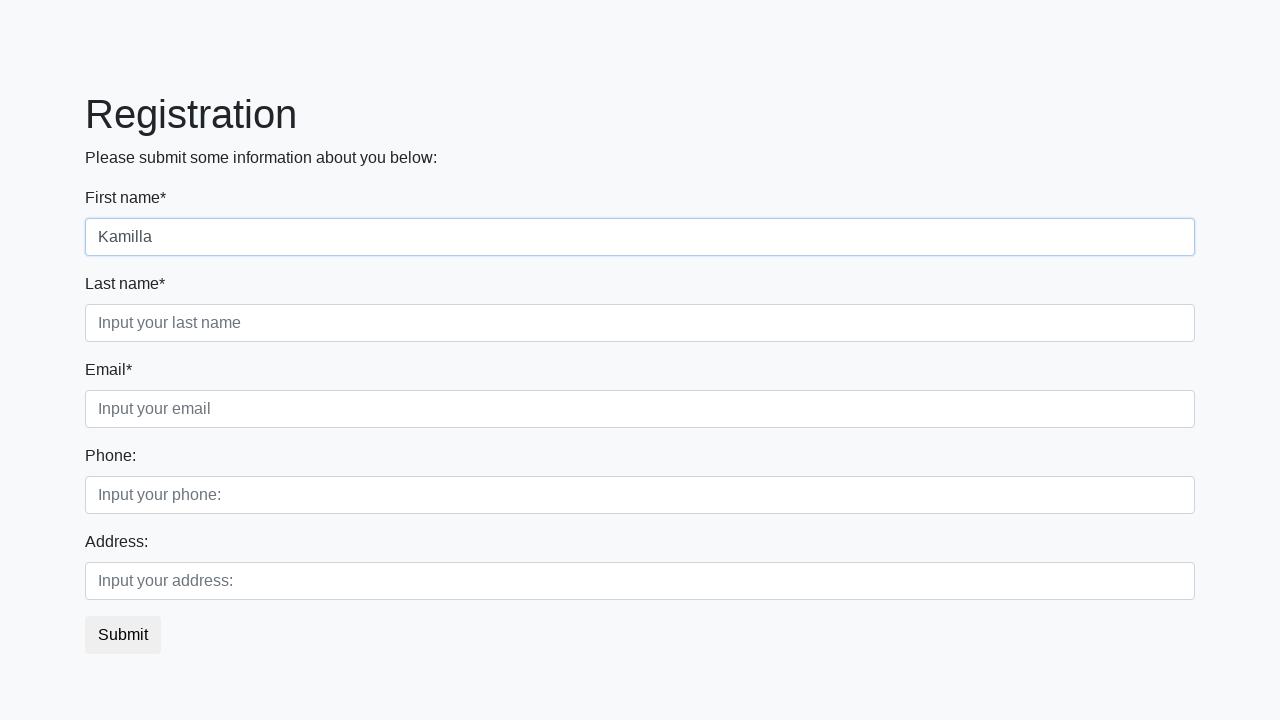

Filled last name field with 'Tazieva' on [placeholder="Input your last name"]
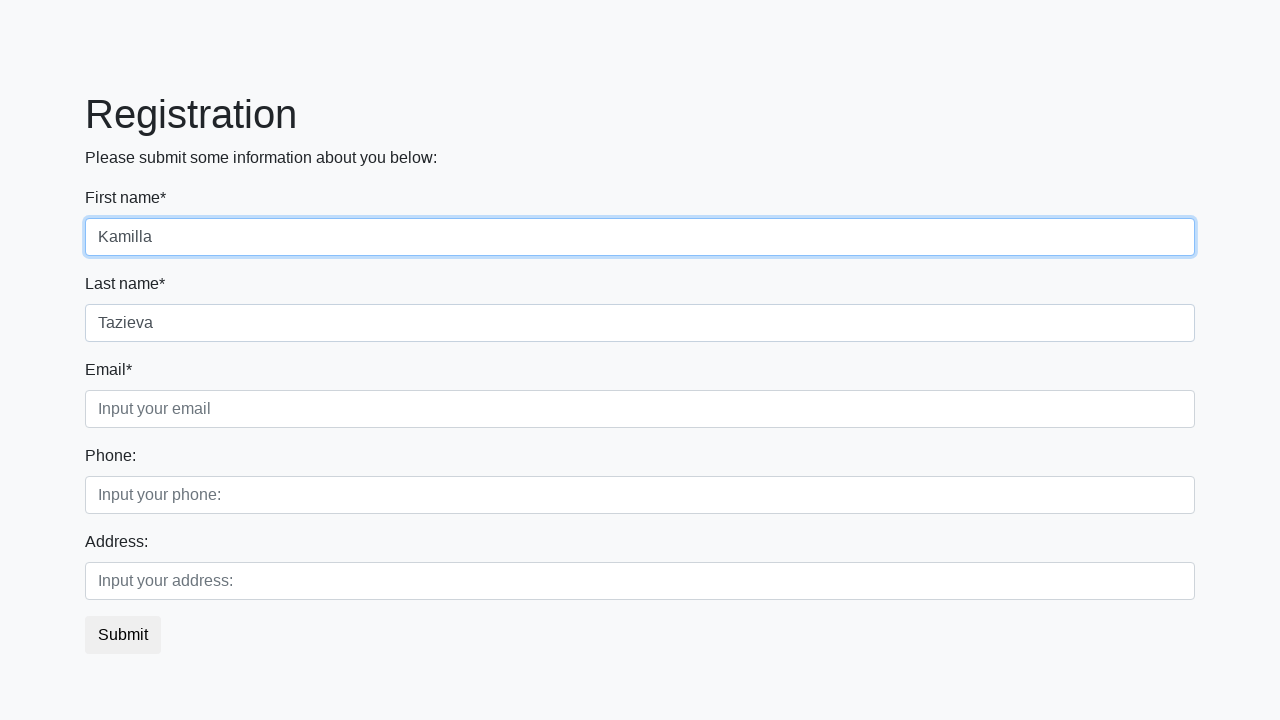

Filled email field with 'kamilla.tazieva26@gmail.com' on .third
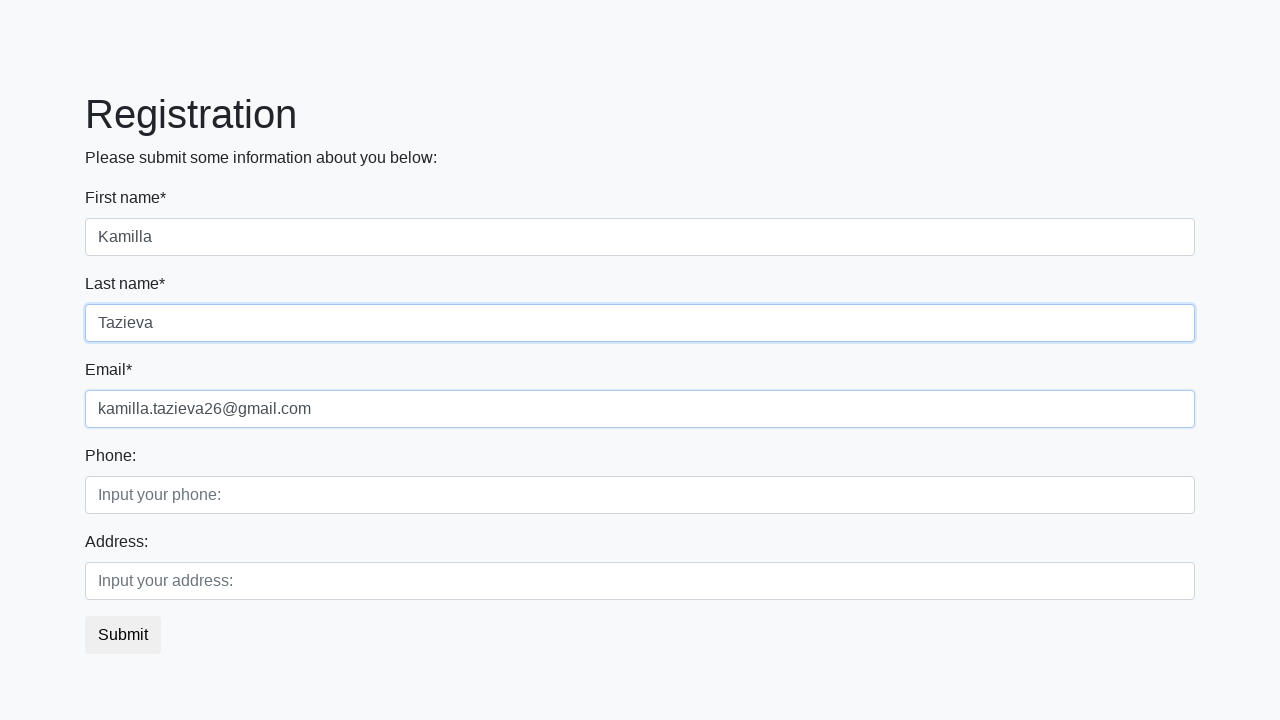

Clicked submit button at (123, 635) on .btn
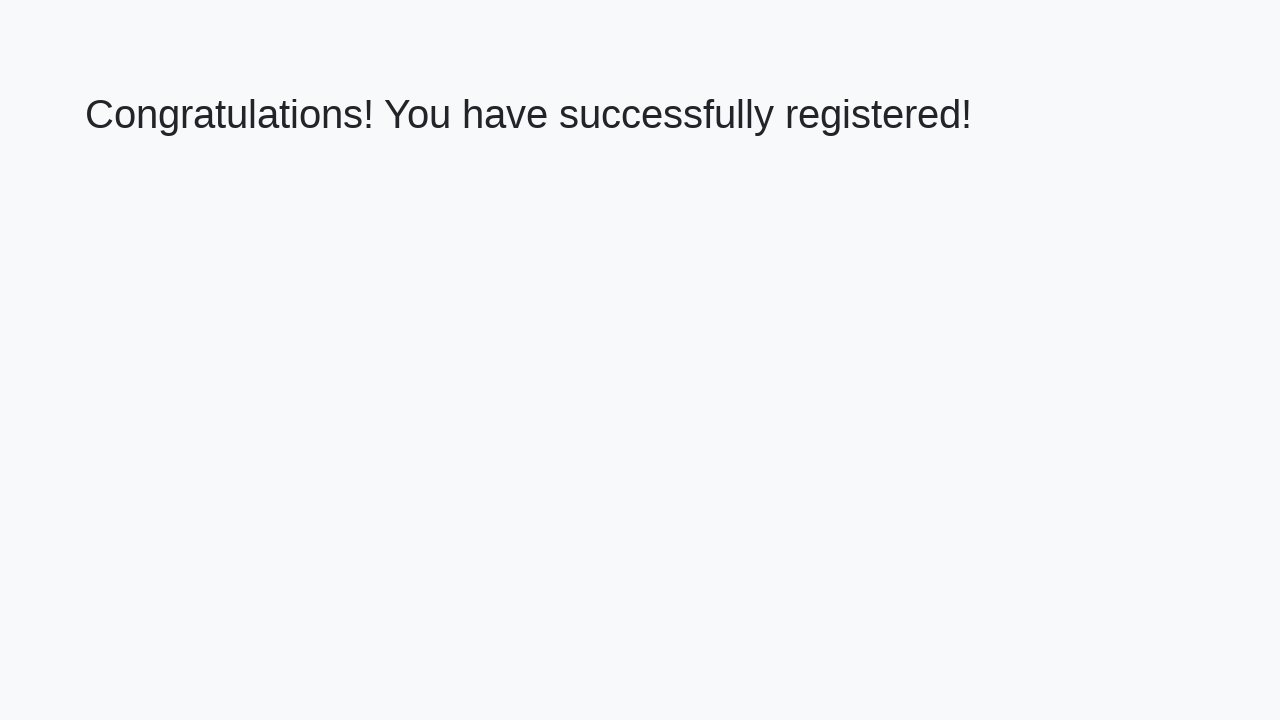

Success heading appeared on page
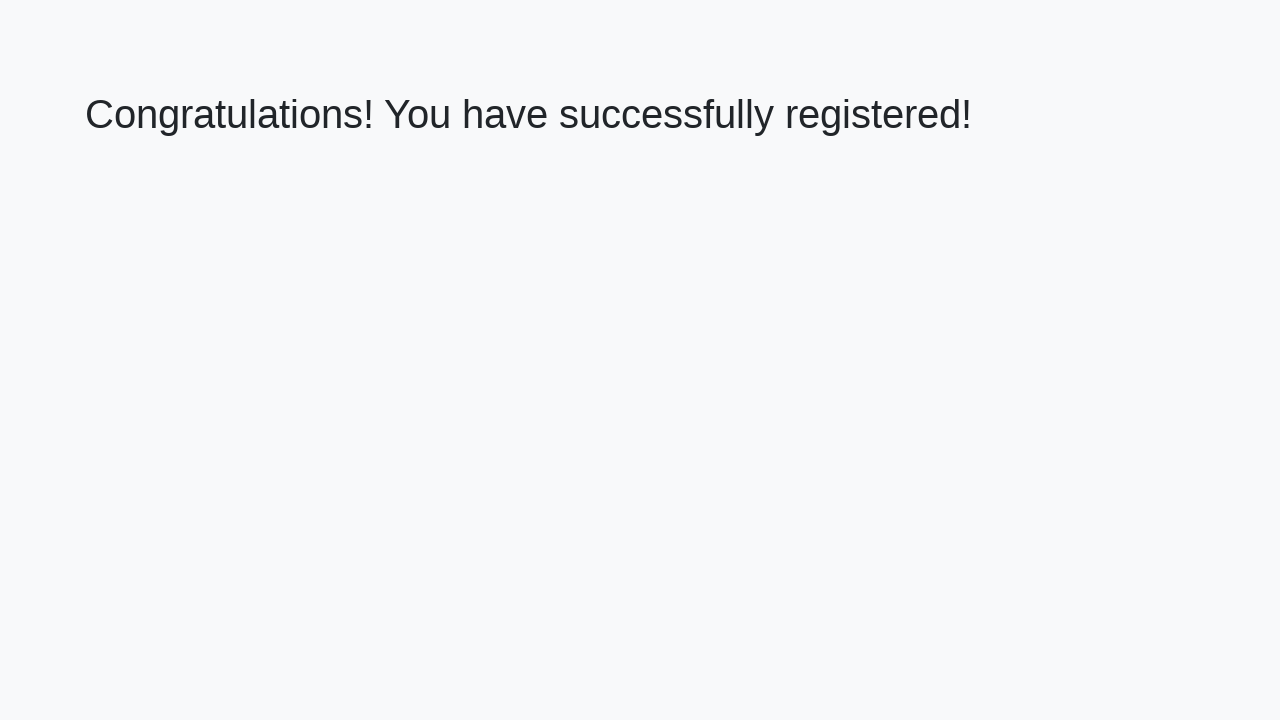

Verified success message: 'Congratulations! You have successfully registered!'
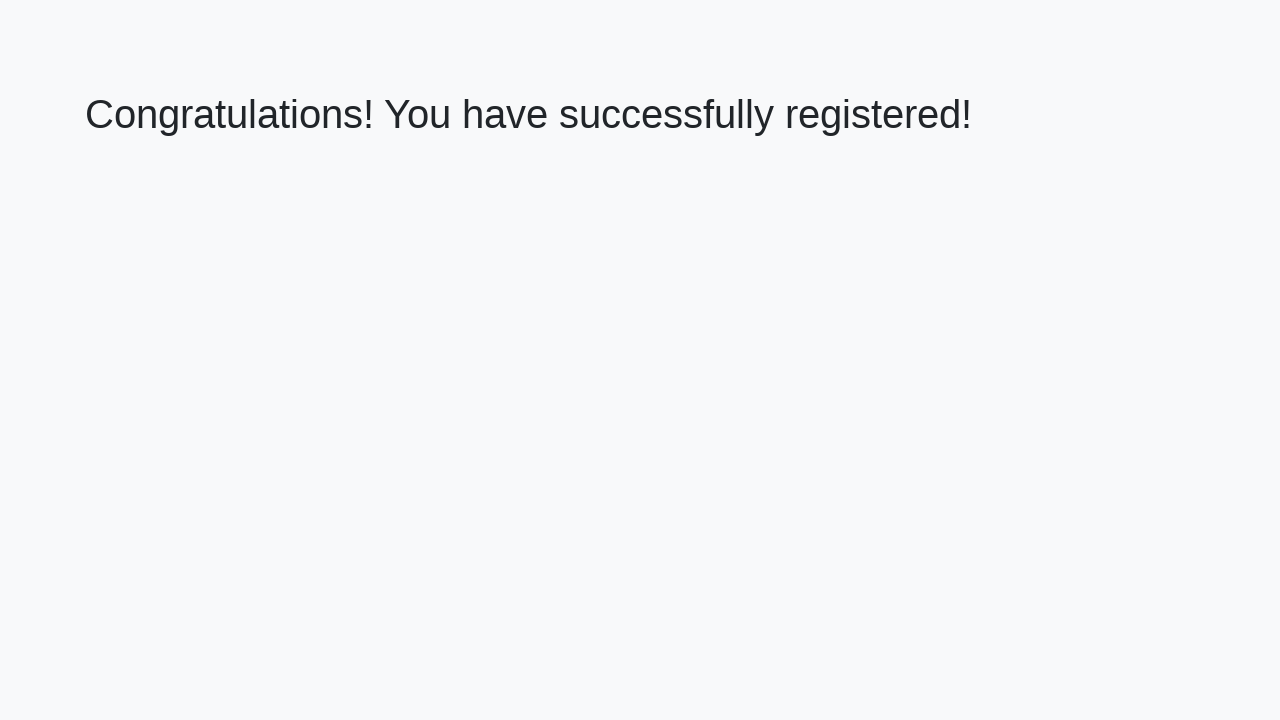

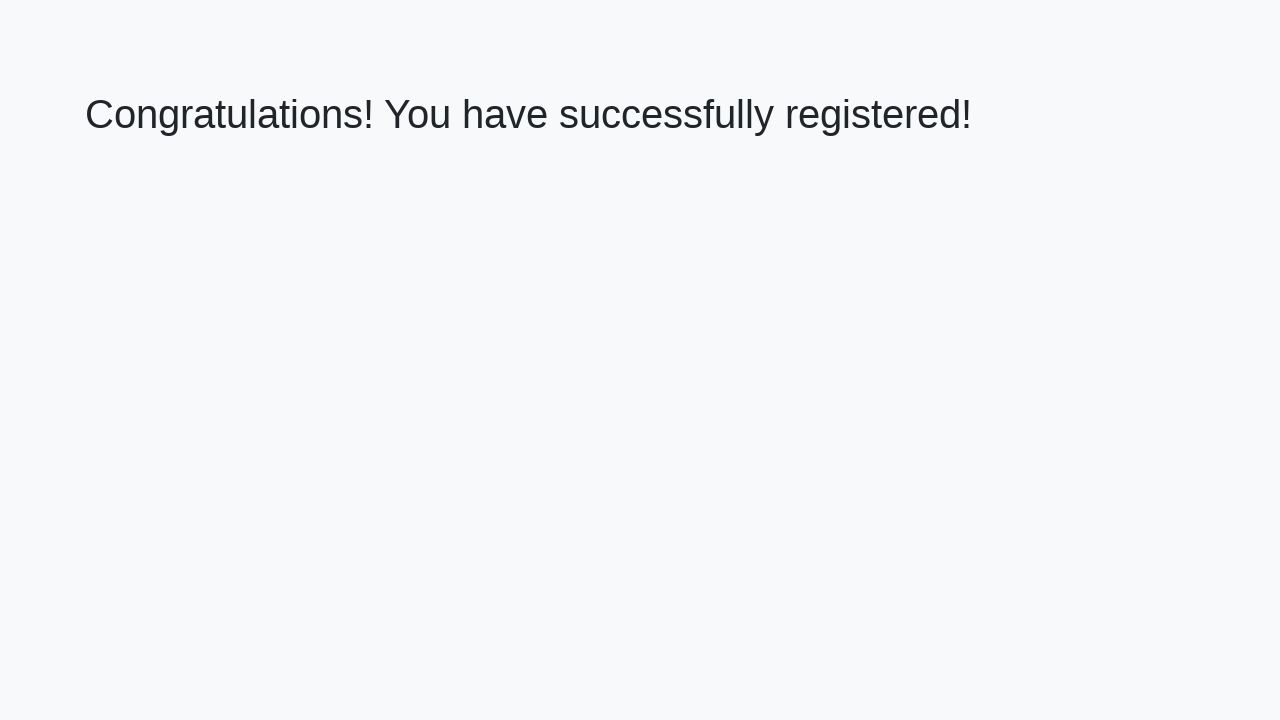